Searches for a healthcare provider by name on the Health First Colorado provider directory, enters a full name into the search field, and waits for matching provider results to appear.

Starting URL: https://www.healthfirstcolorado.com/find-doctors/

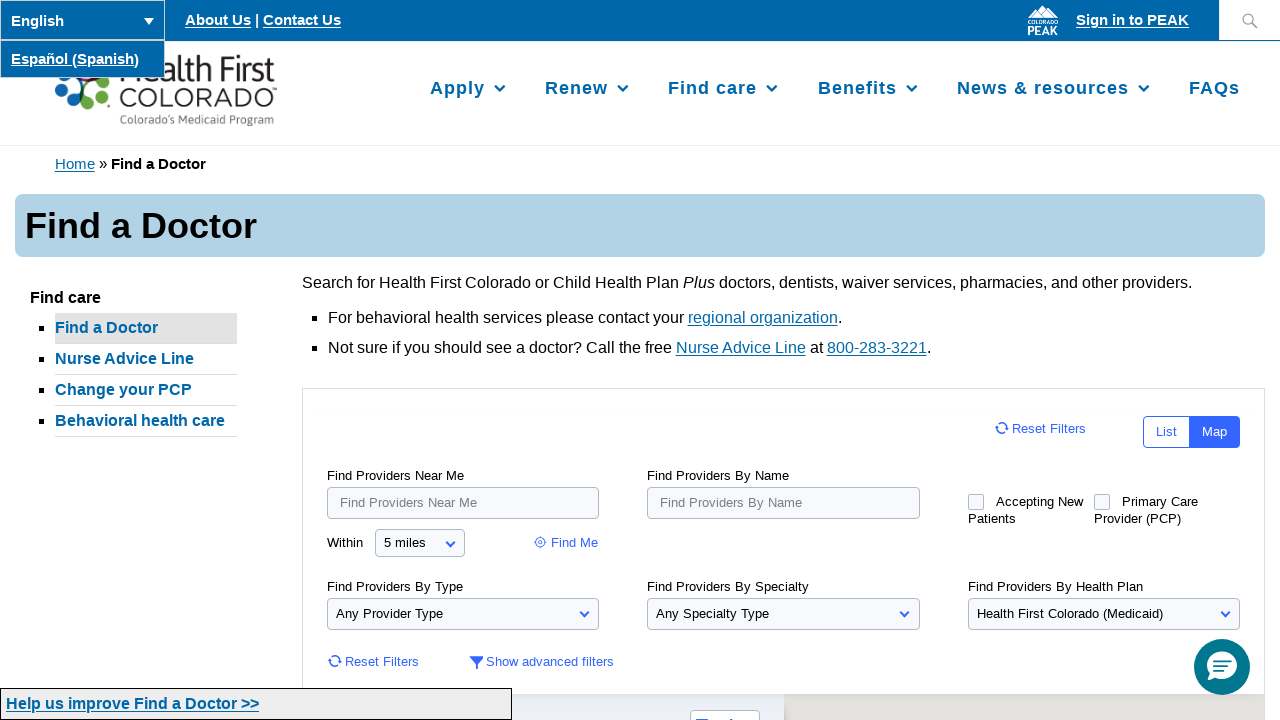

Waited for page to load (domcontentloaded)
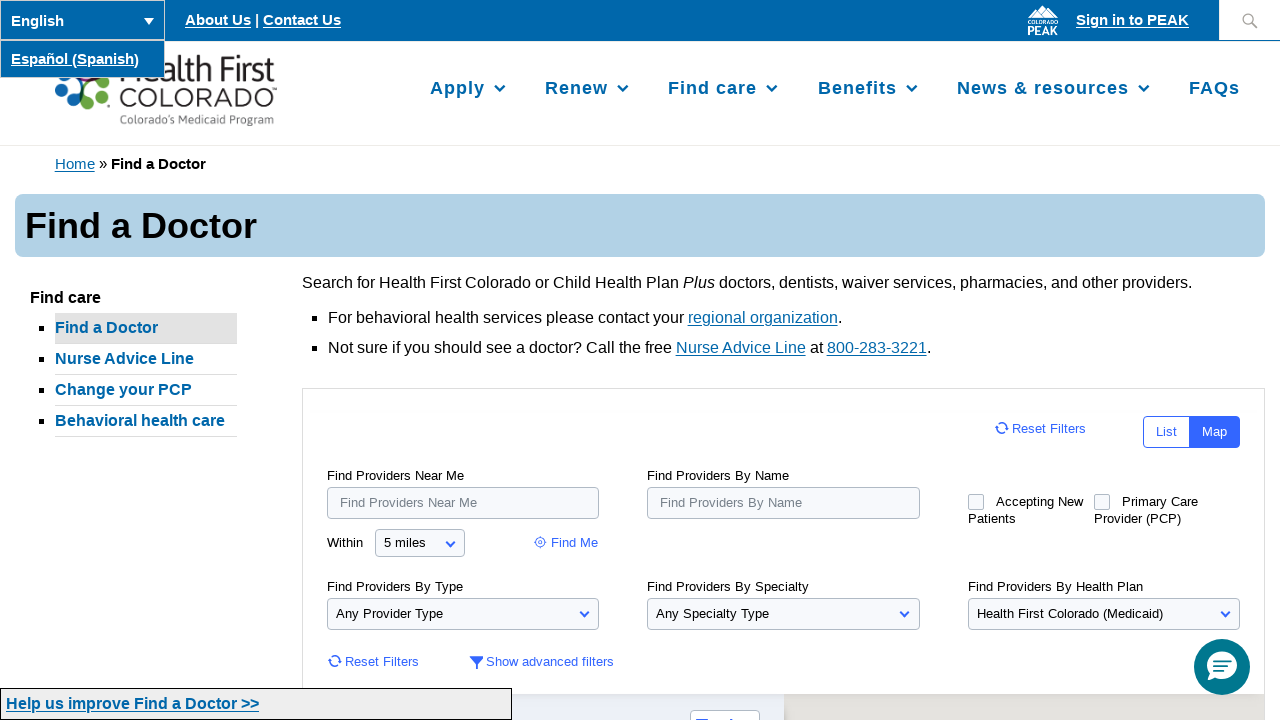

Checked for iframes and selected appropriate frame (found 4 frame(s))
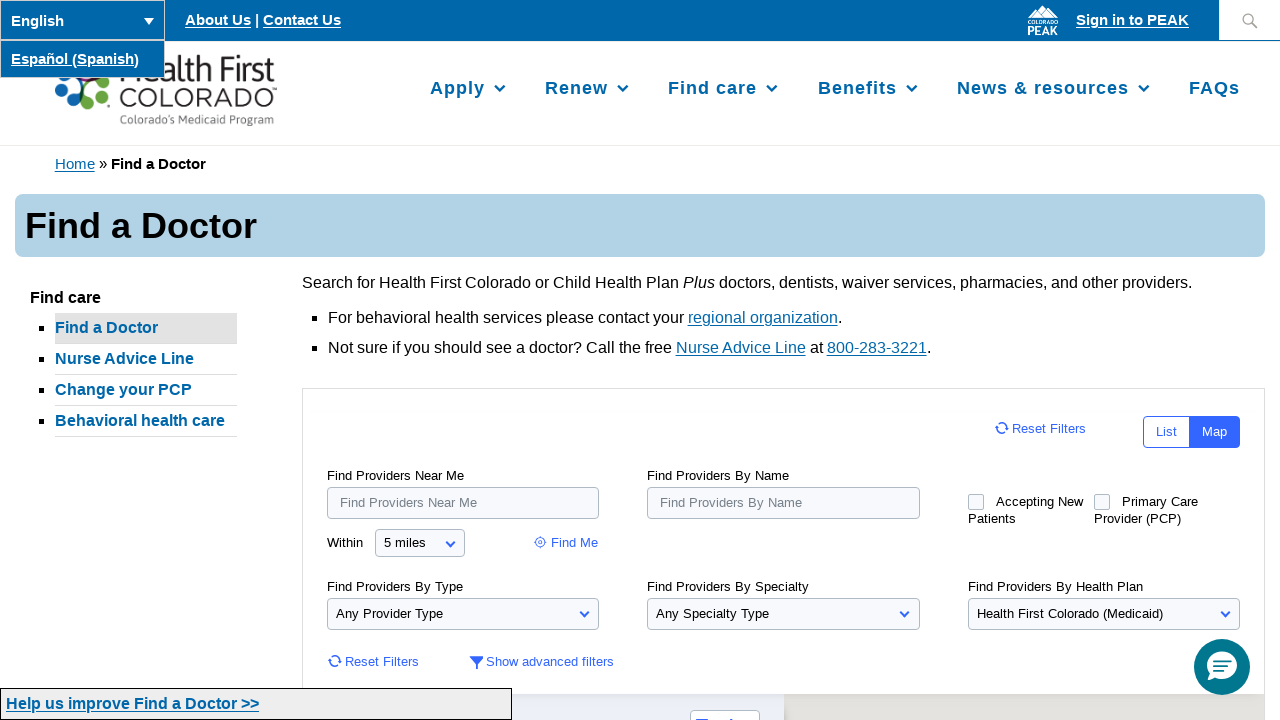

Waited for provider search input field to become visible
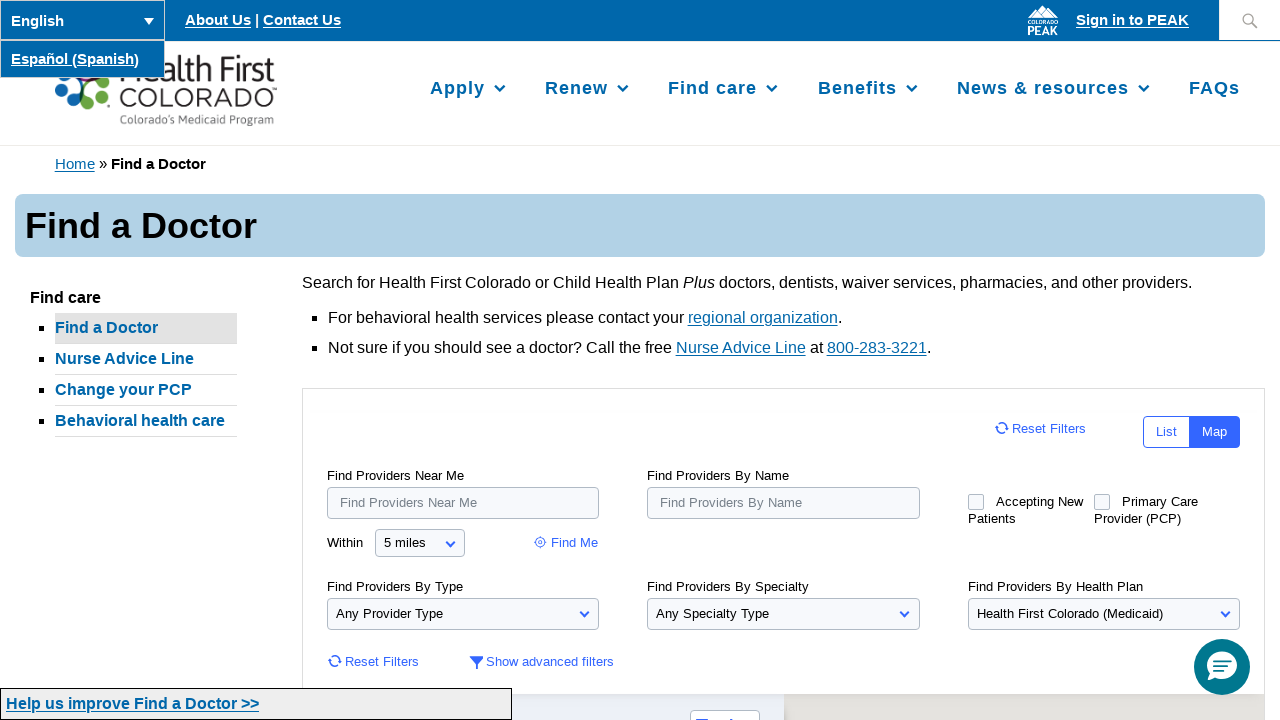

Generated test data: full name 'Jennifer Smith', degree 'Physical Therapist'
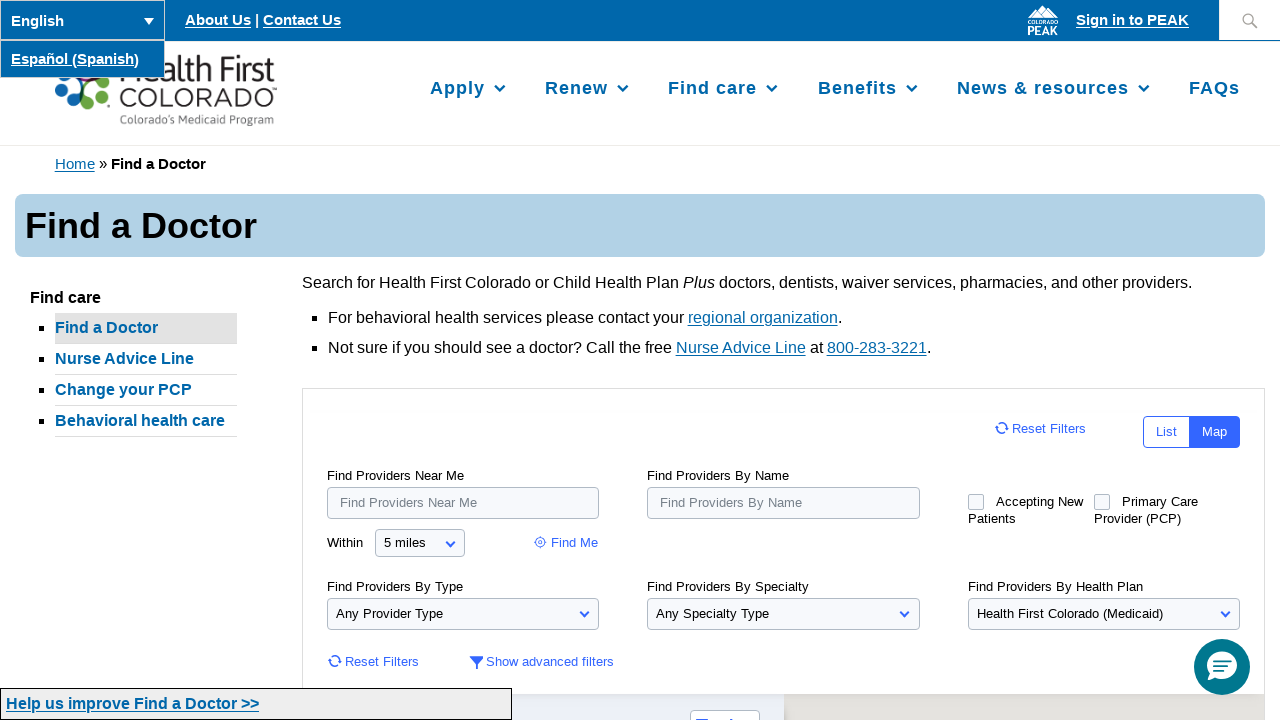

Cleared the search input field on #providerByName
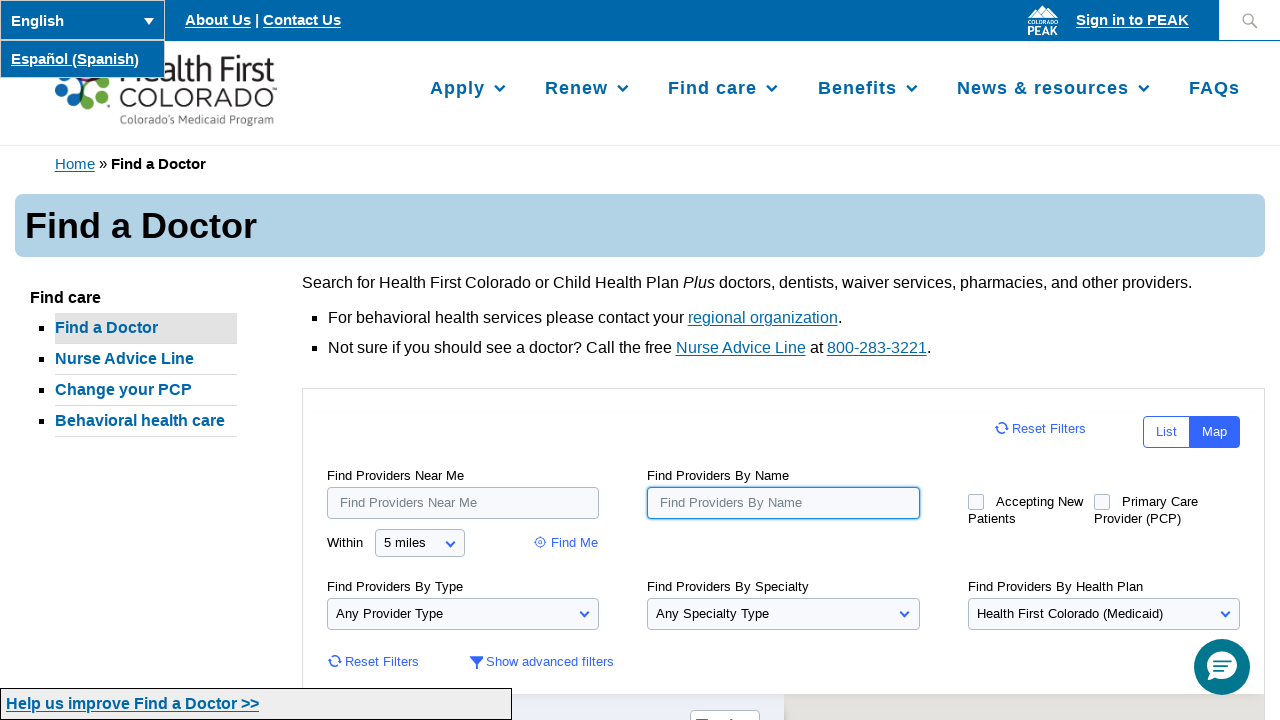

Entered provider name 'Jennifer Smith' into search field on #providerByName
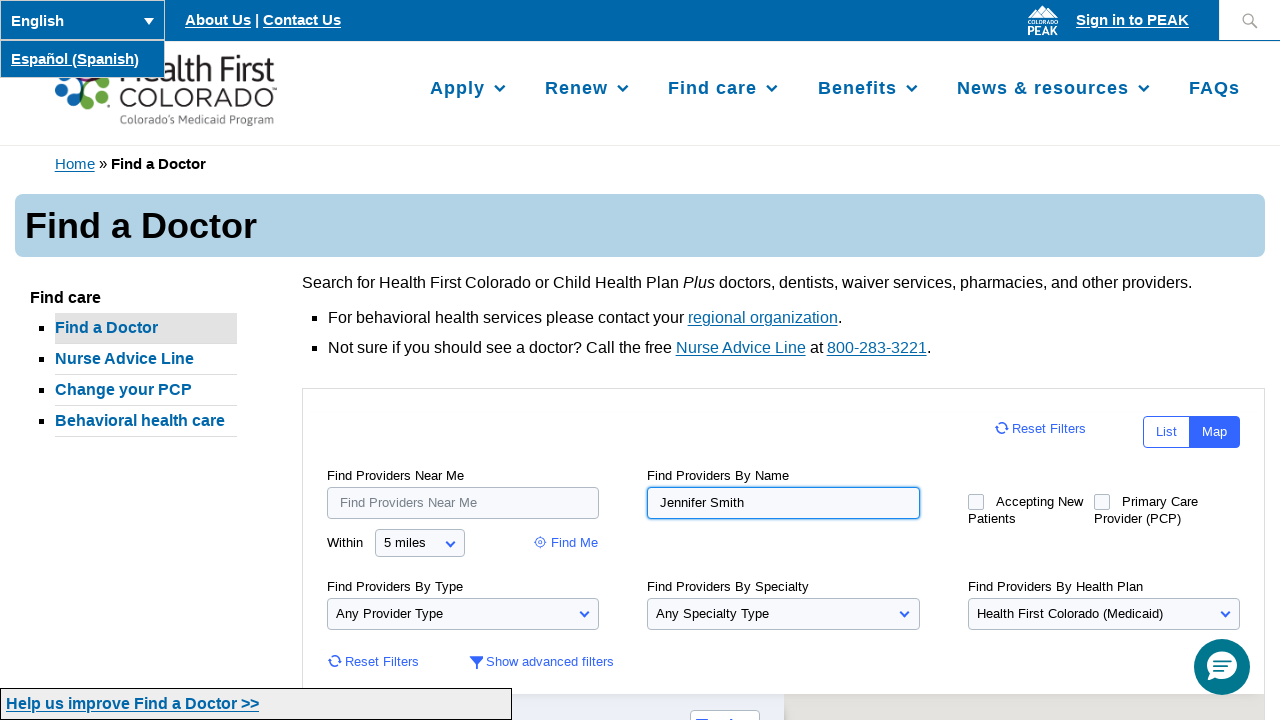

Waited for provider results to appear (card names loaded)
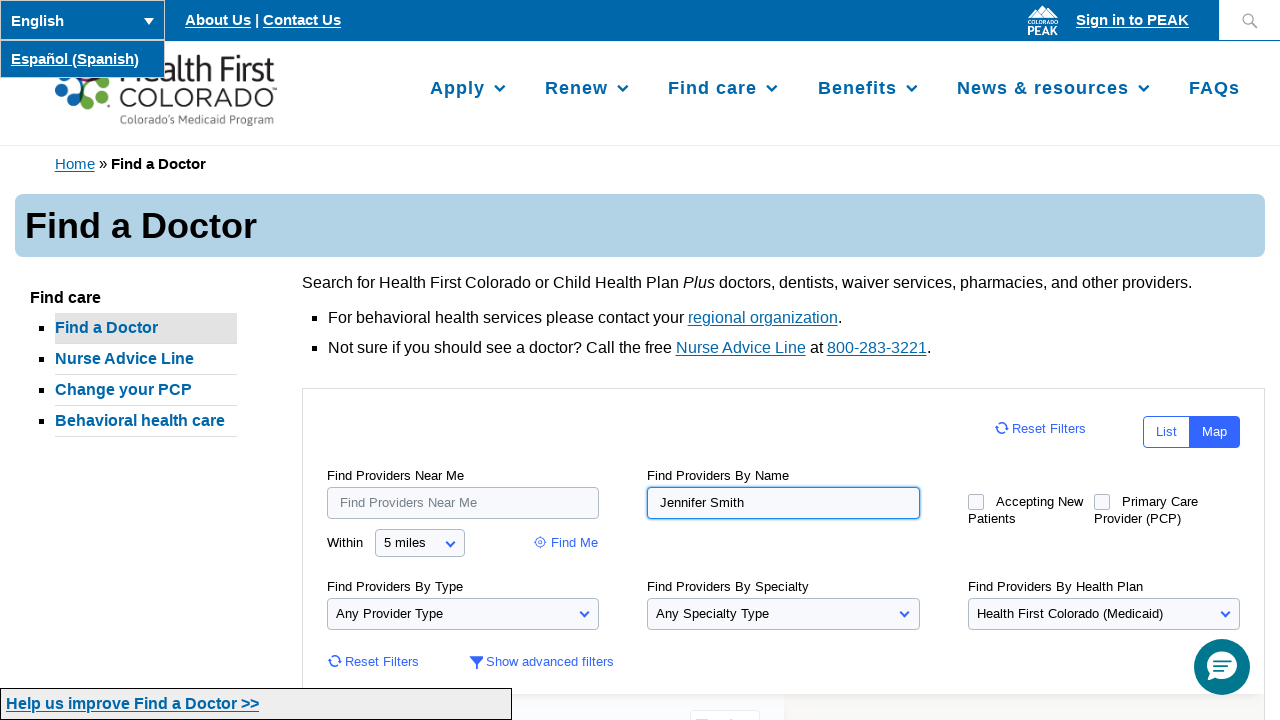

Verified provider occupation/specialty elements are visible
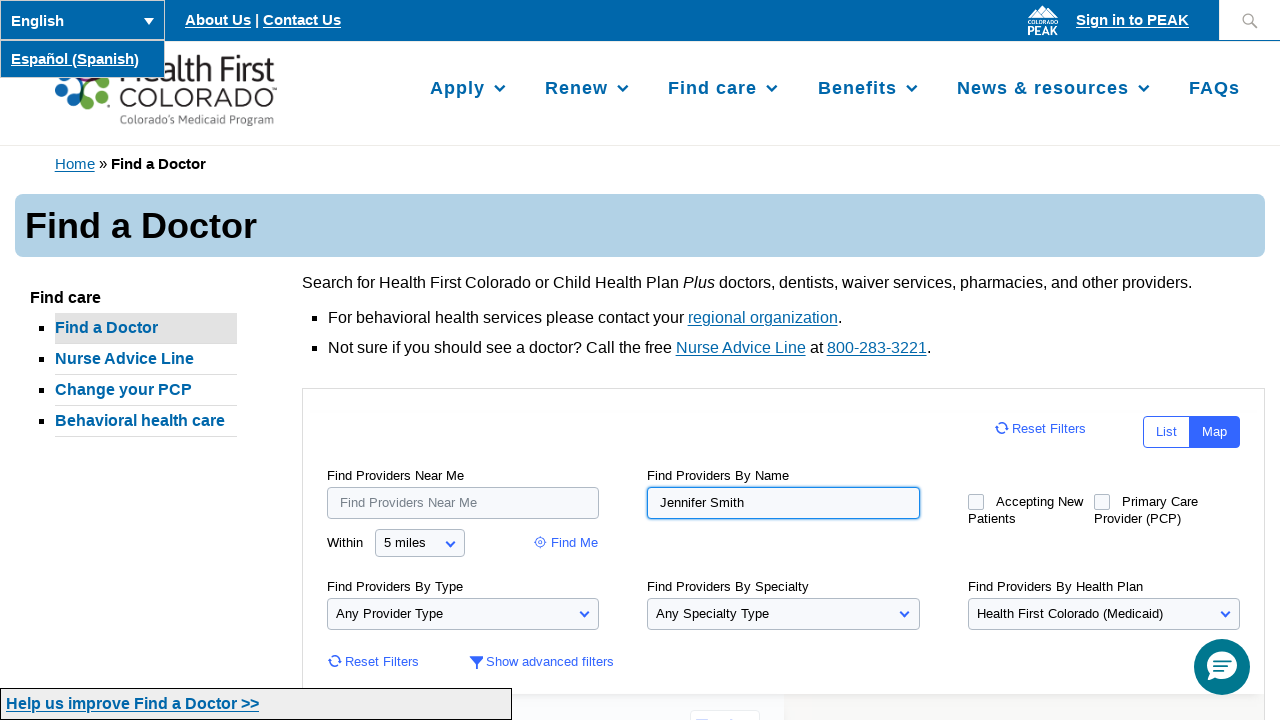

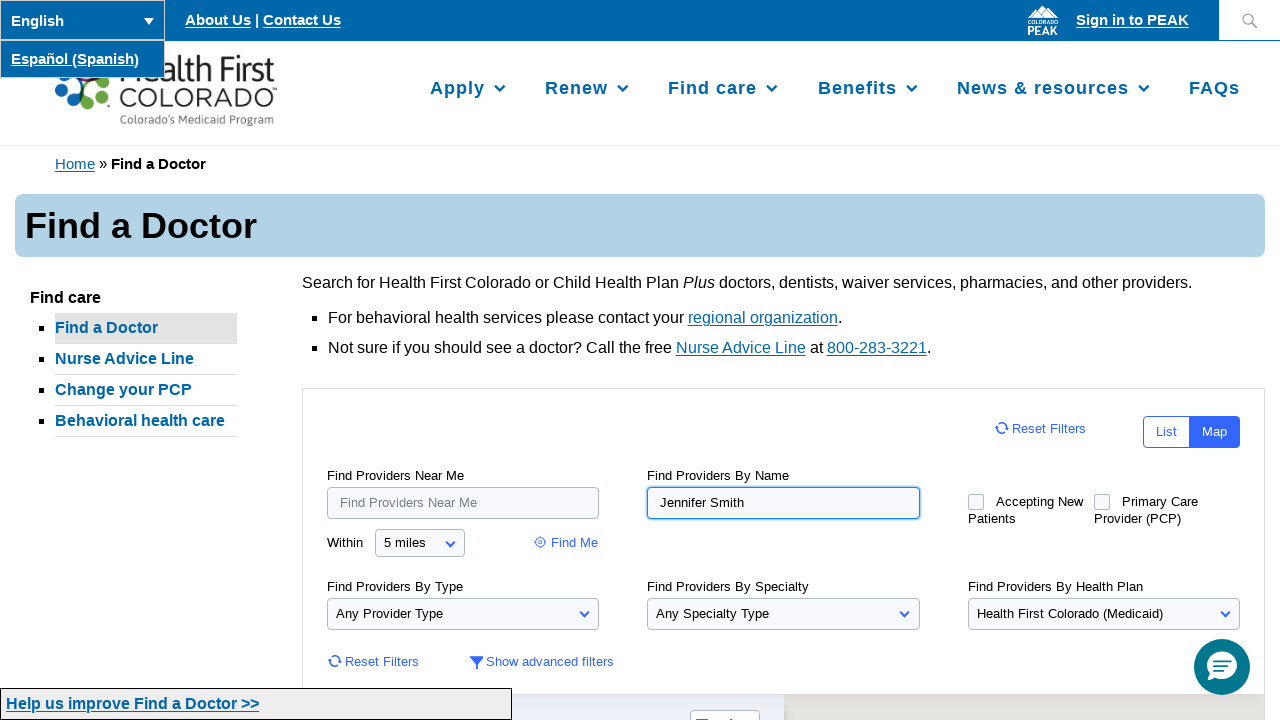